Tests the Practice Form subjects field by navigating to the form, adding subjects like Biology, Arts, and History, then attempting to remove them

Starting URL: https://demoqa.com/

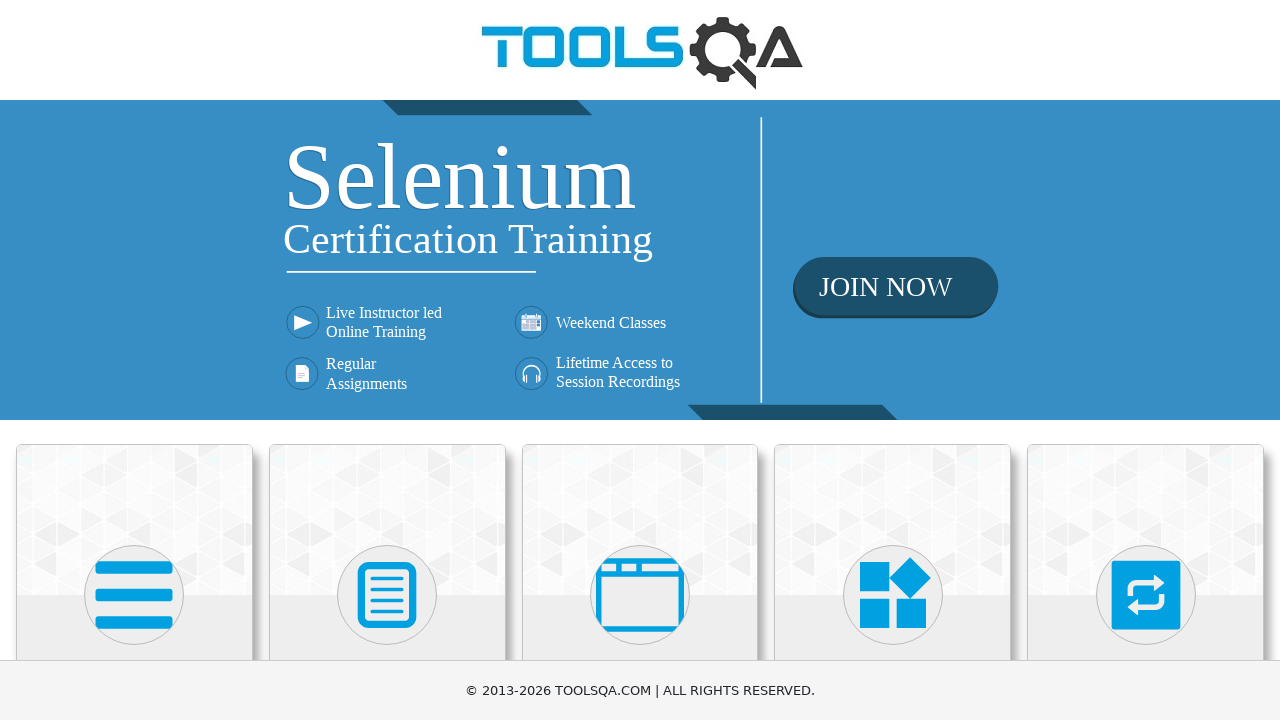

Scrolled down to view cards section
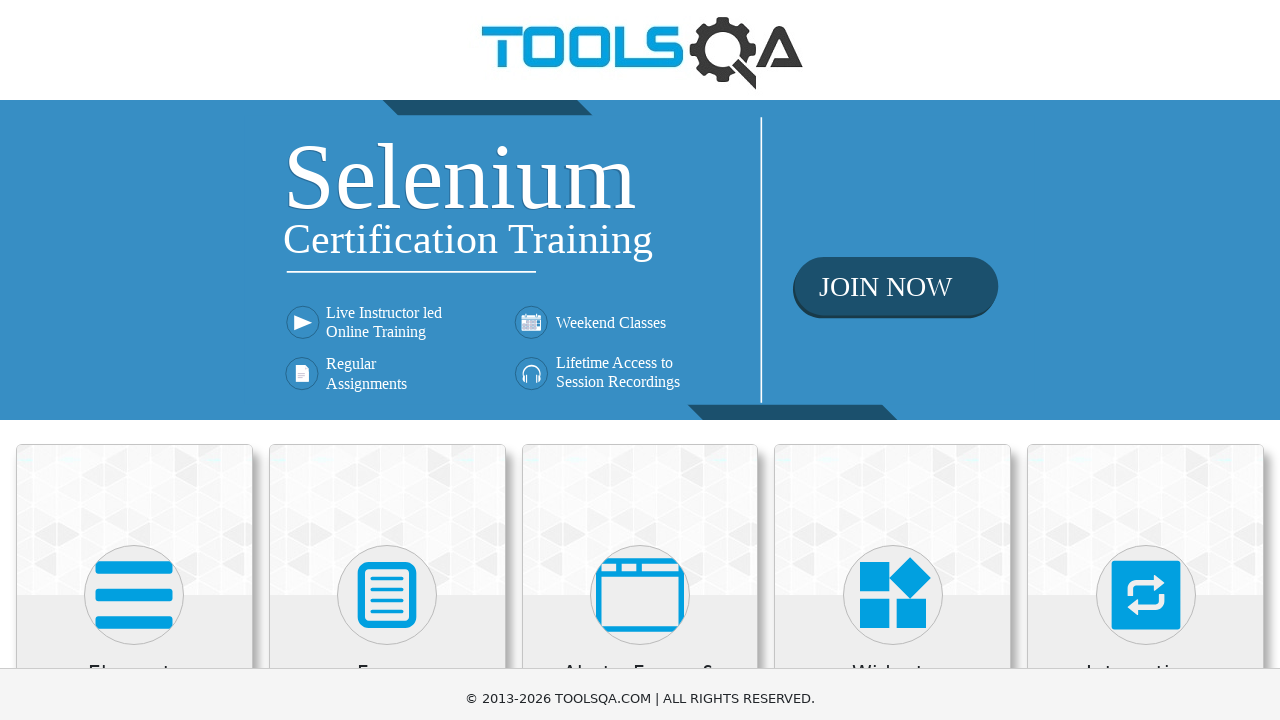

Clicked on Forms card at (387, 12) on xpath=//h5[text()='Forms']
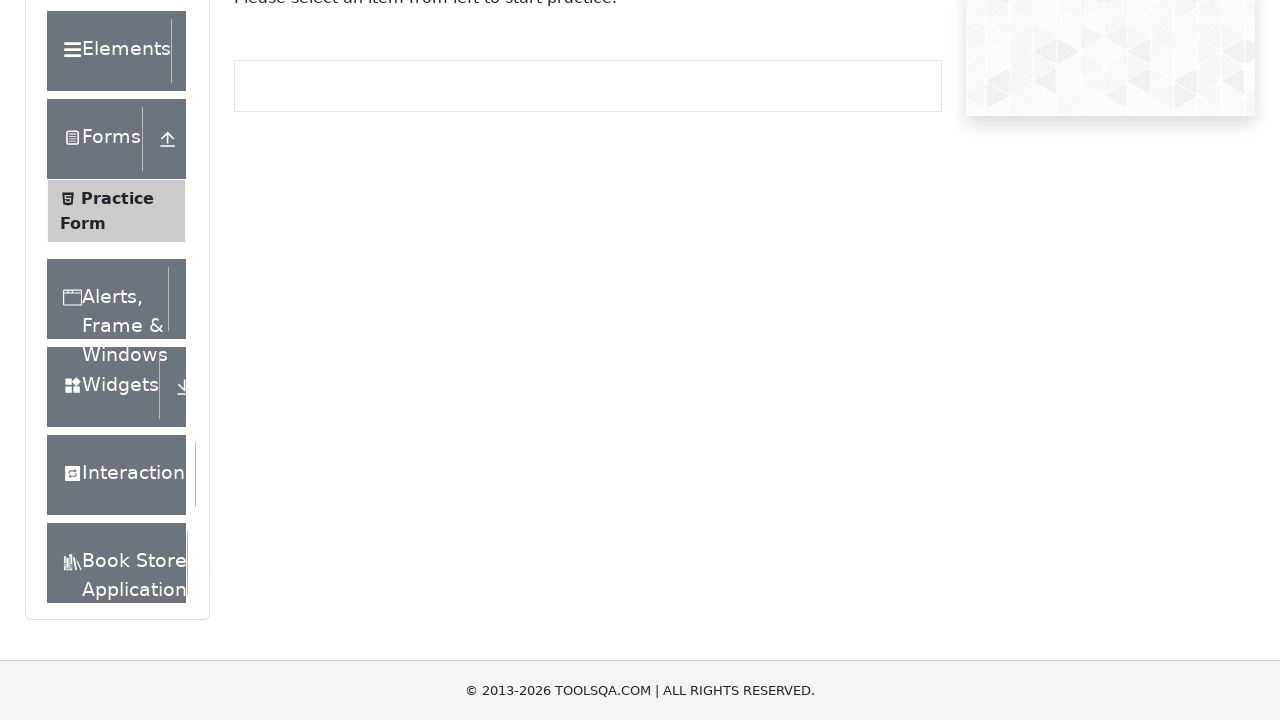

Clicked on Practice Form link at (117, 198) on xpath=//span[text()='Practice Form']
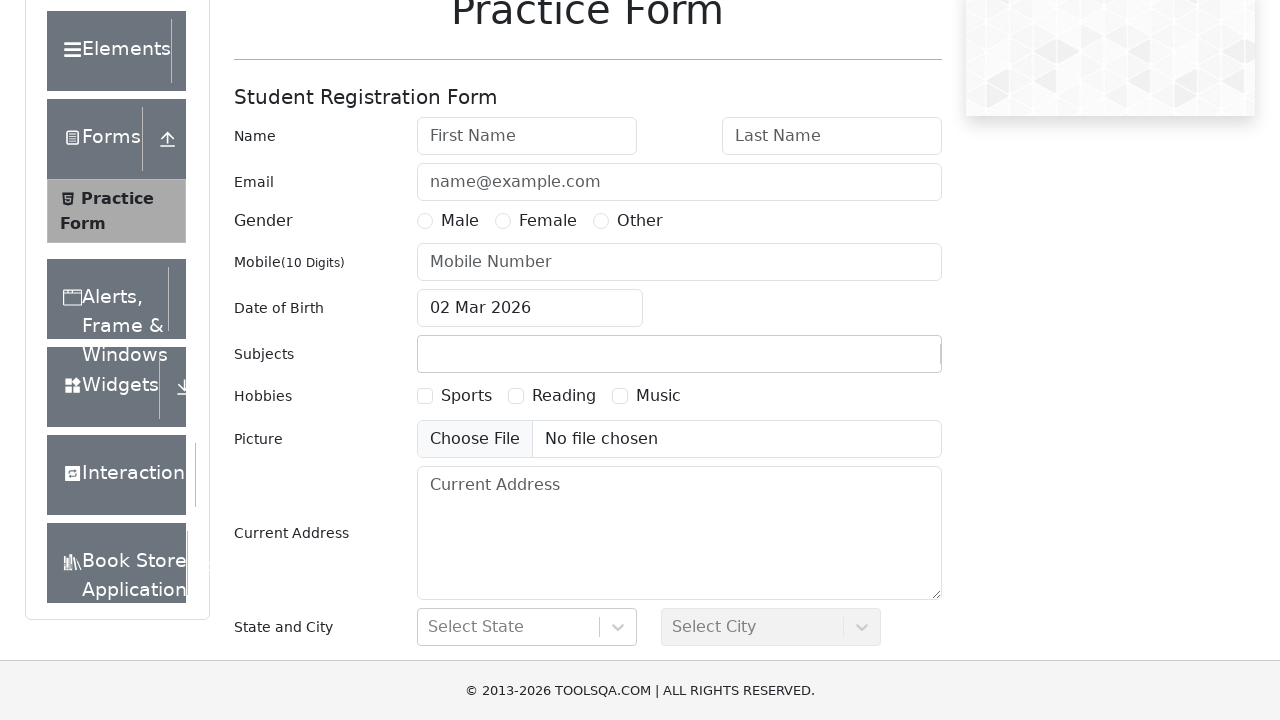

Scrolled down to view subjects field
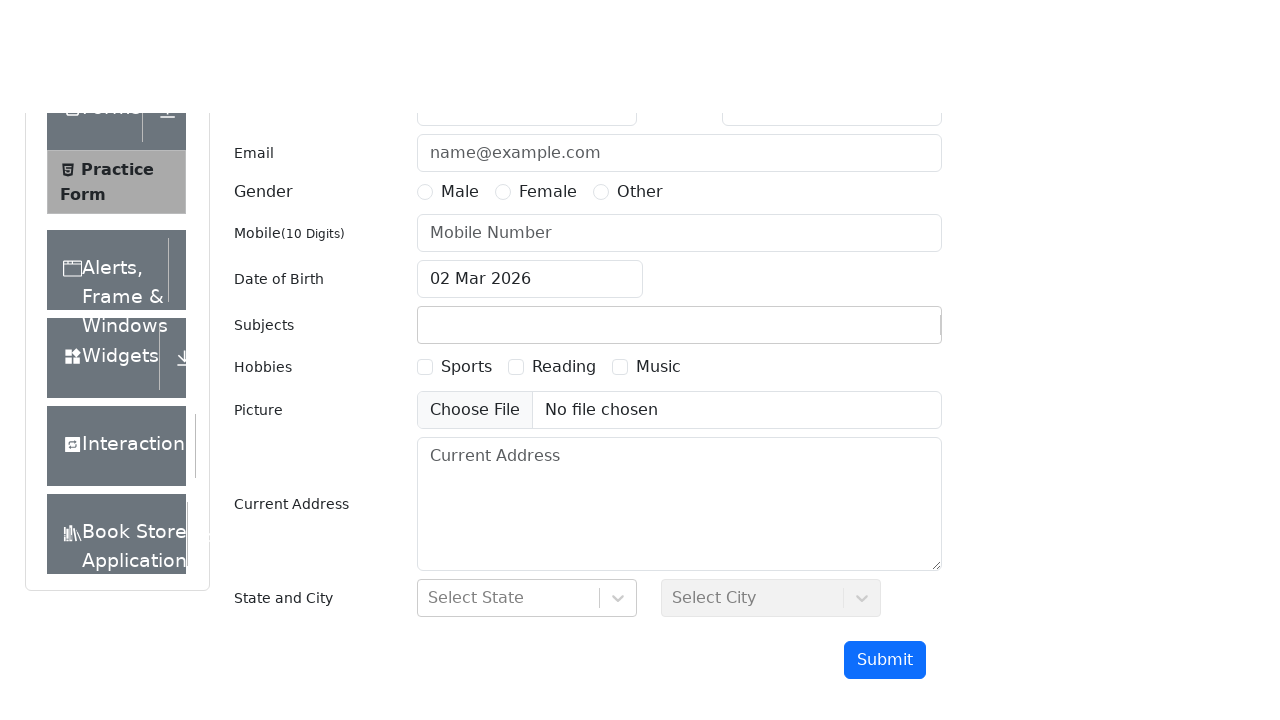

Filled subjects input with 'Biology' on #subjectsInput
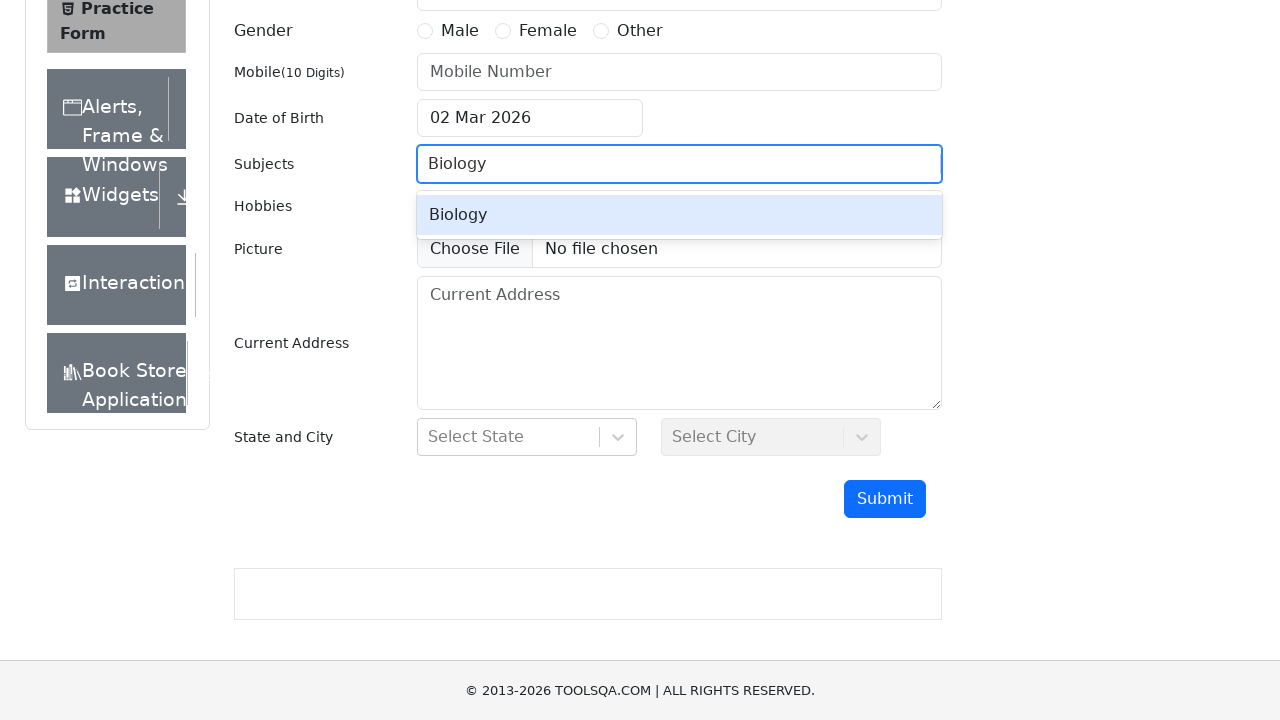

Pressed Enter to add Biology subject on #subjectsInput
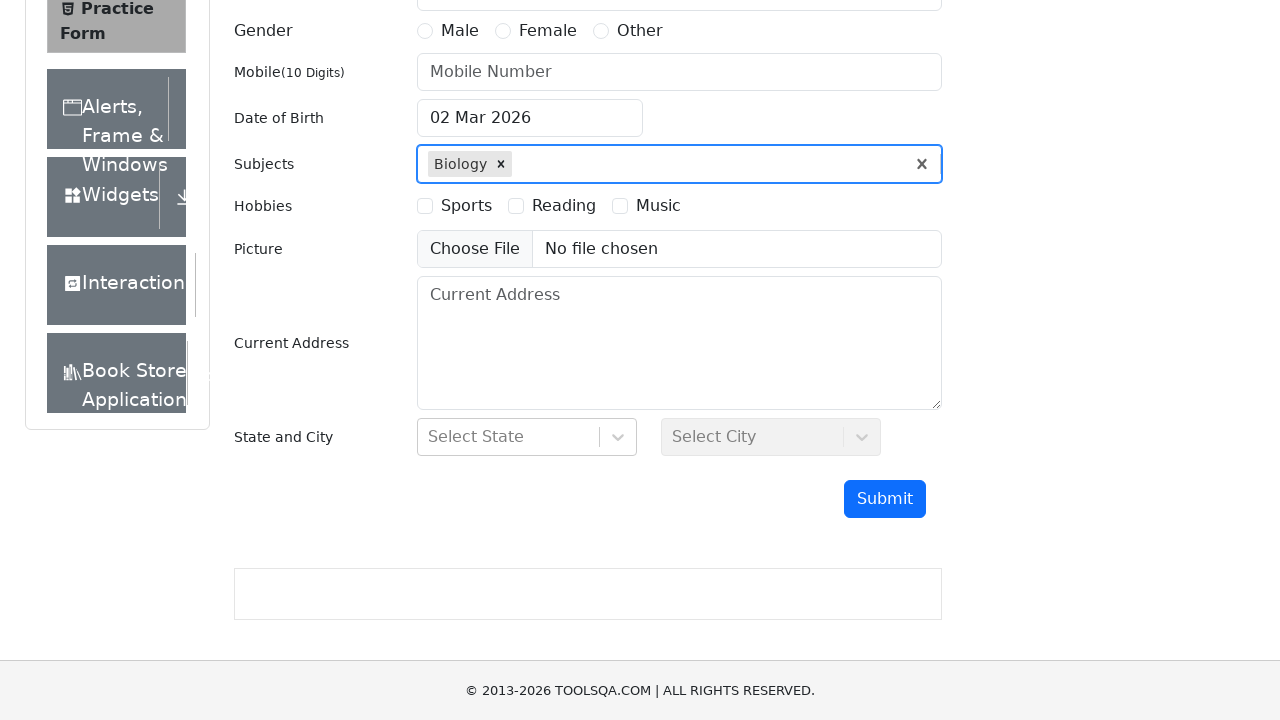

Filled subjects input with 'Arts' on #subjectsInput
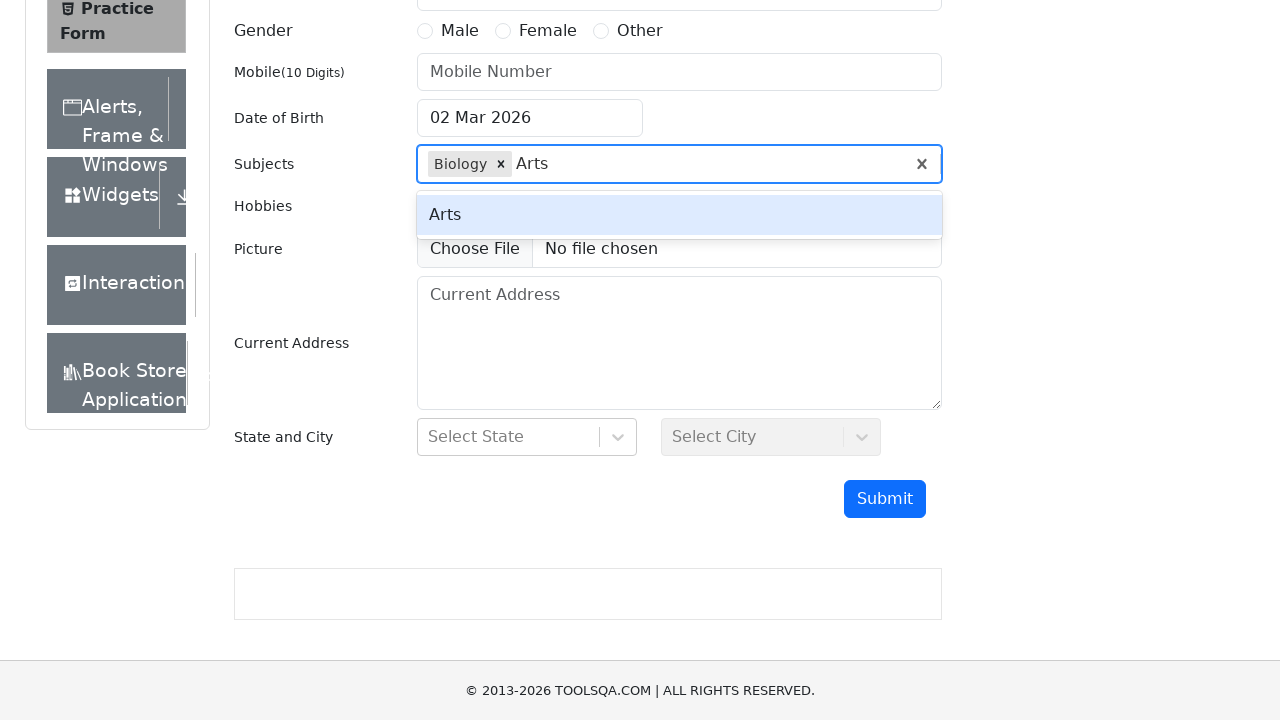

Pressed Enter to add Arts subject on #subjectsInput
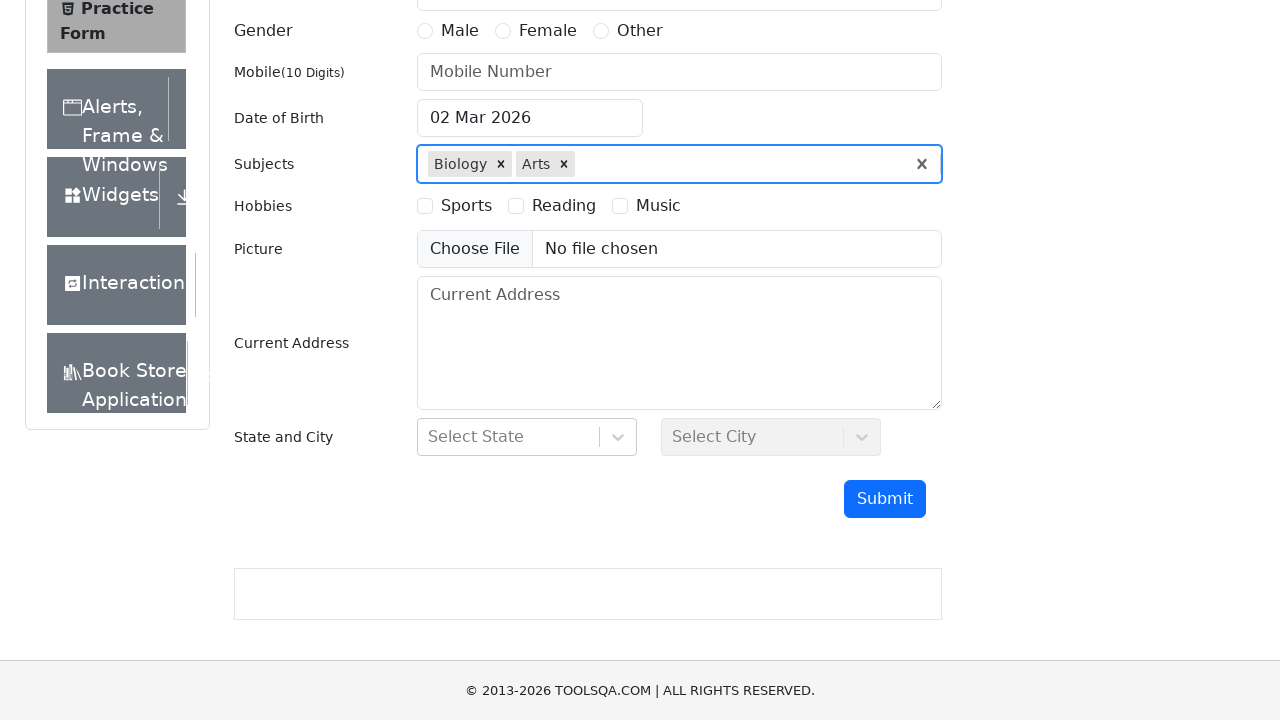

Filled subjects input with 'History' on #subjectsInput
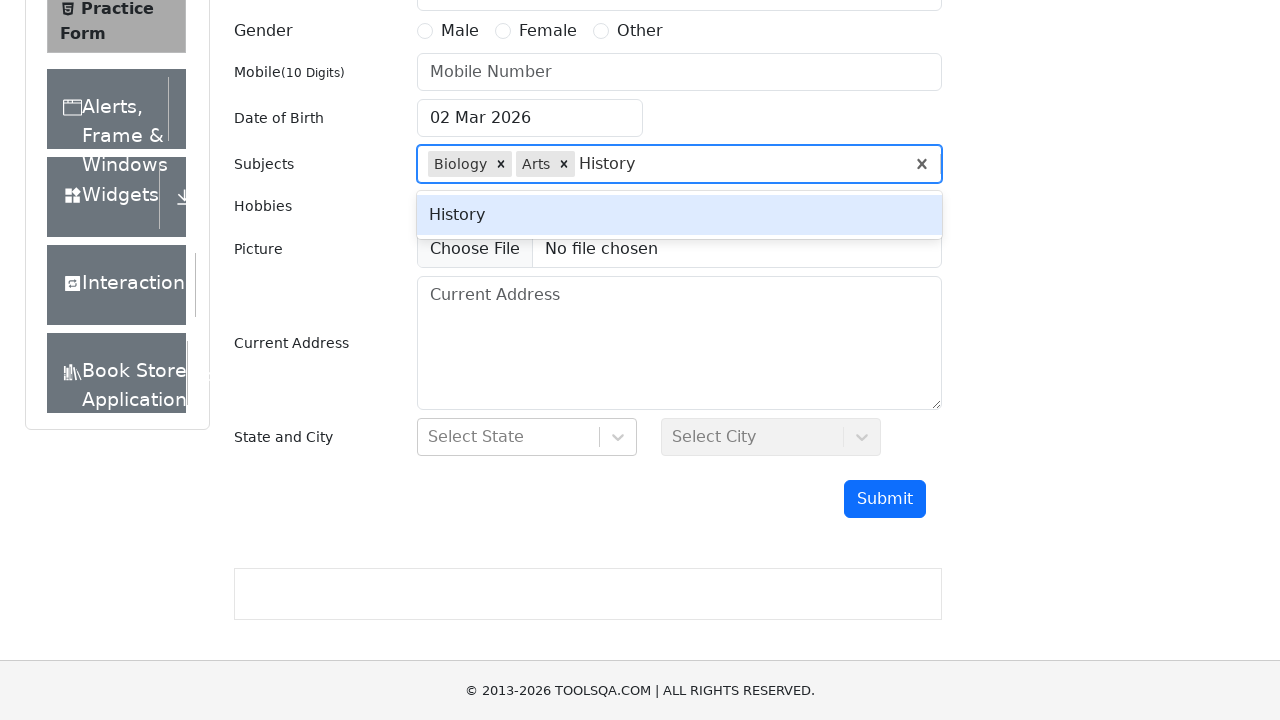

Pressed Enter to add History subject on #subjectsInput
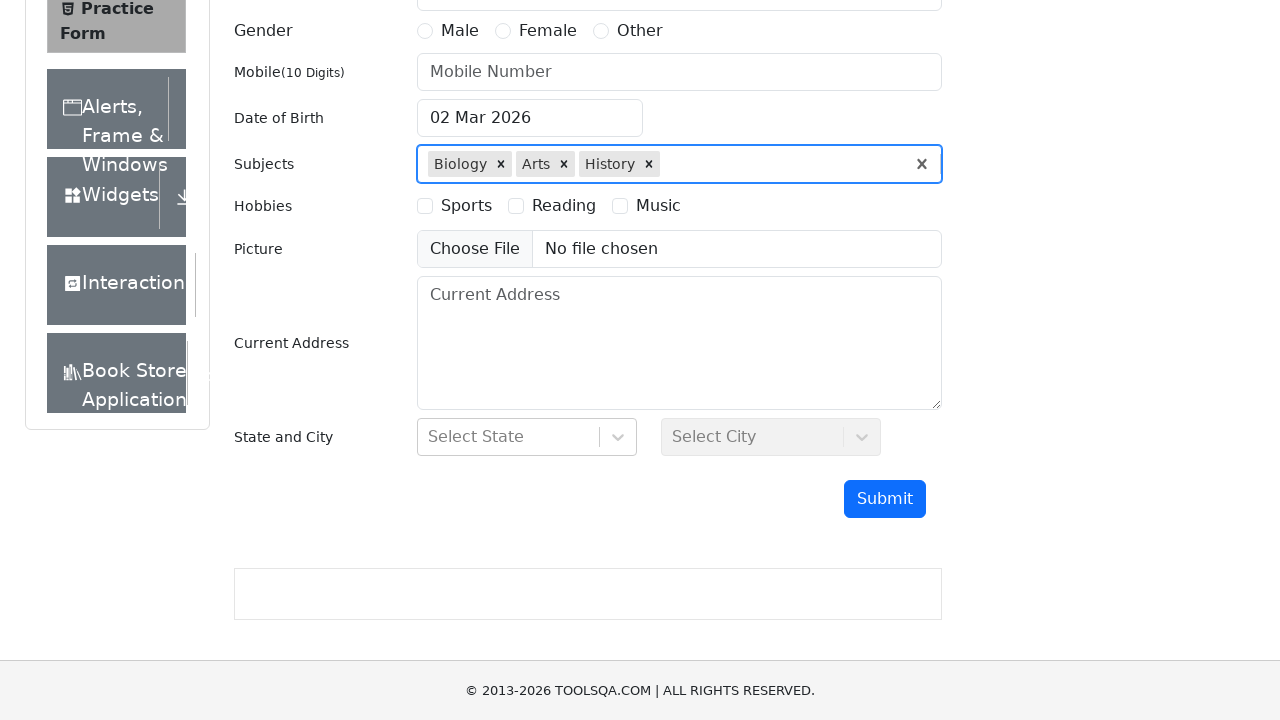

Waited for subjects to be added to the form
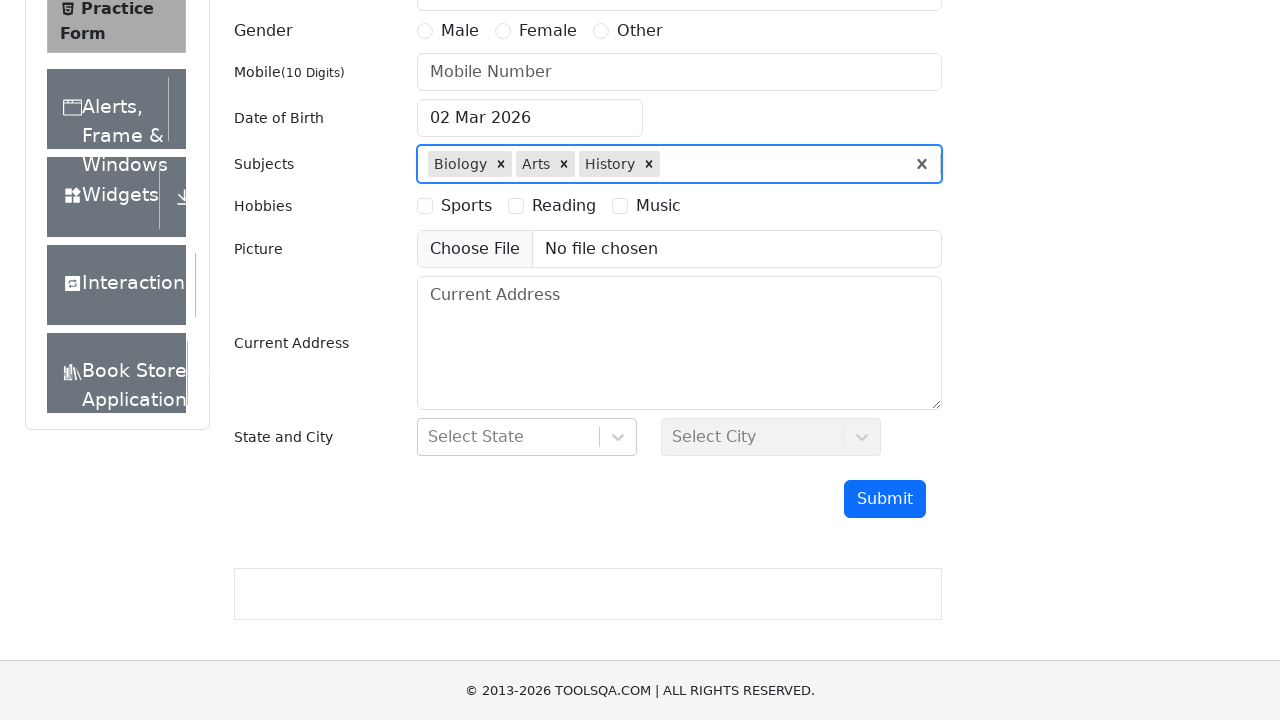

Located all subject remove buttons
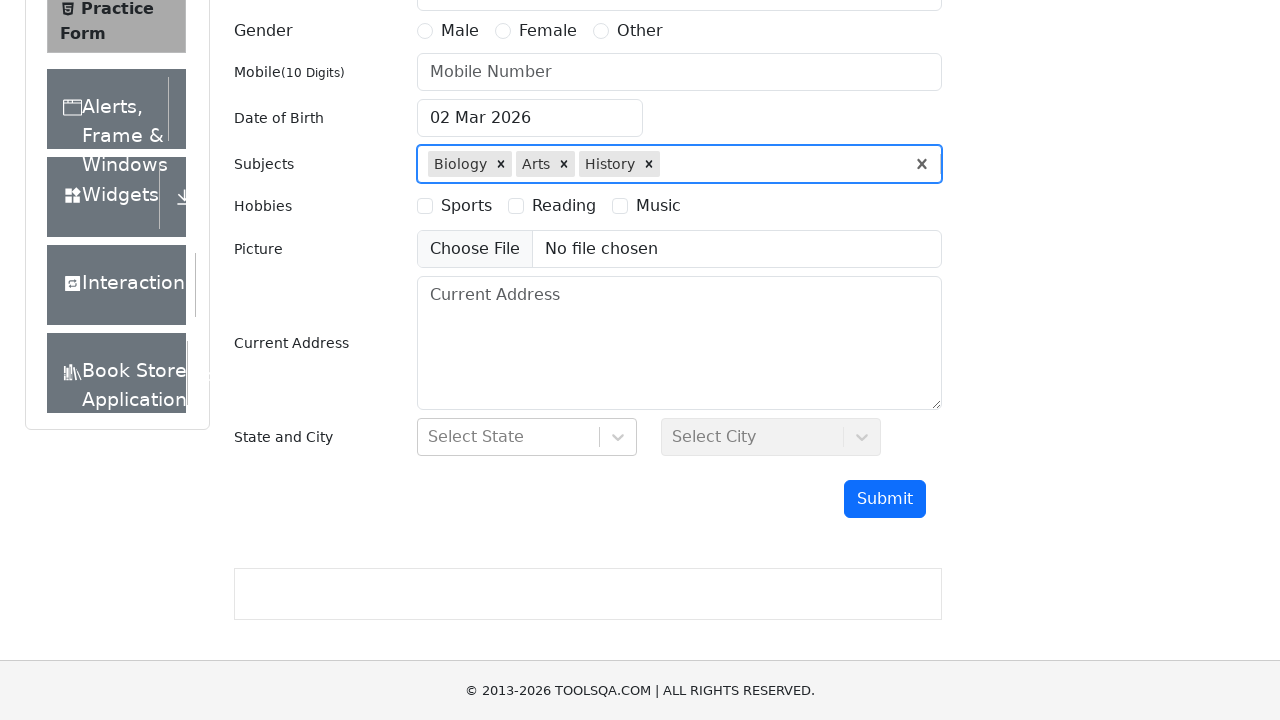

Found 3 remove buttons for subjects
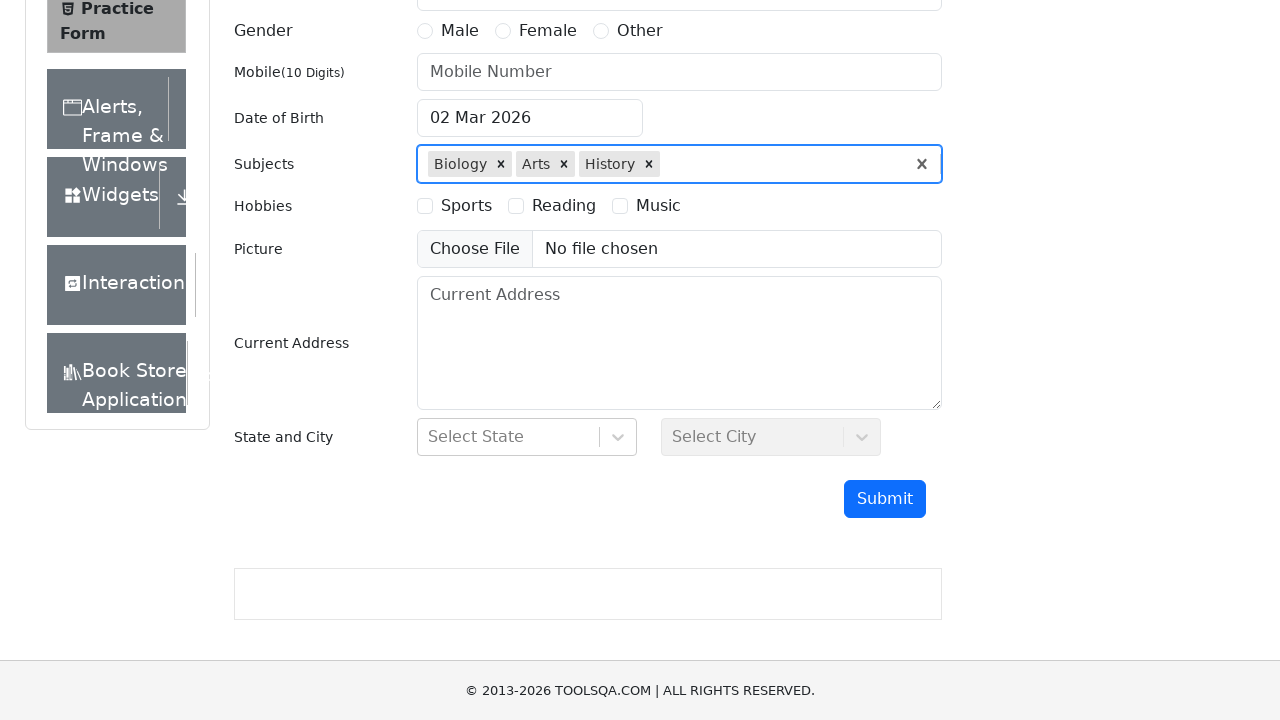

Clicked remove button to delete subject 1 at (501, 164) on xpath=//div[contains(@class, 'subjects-auto-complete__multi-value__remove')] >> 
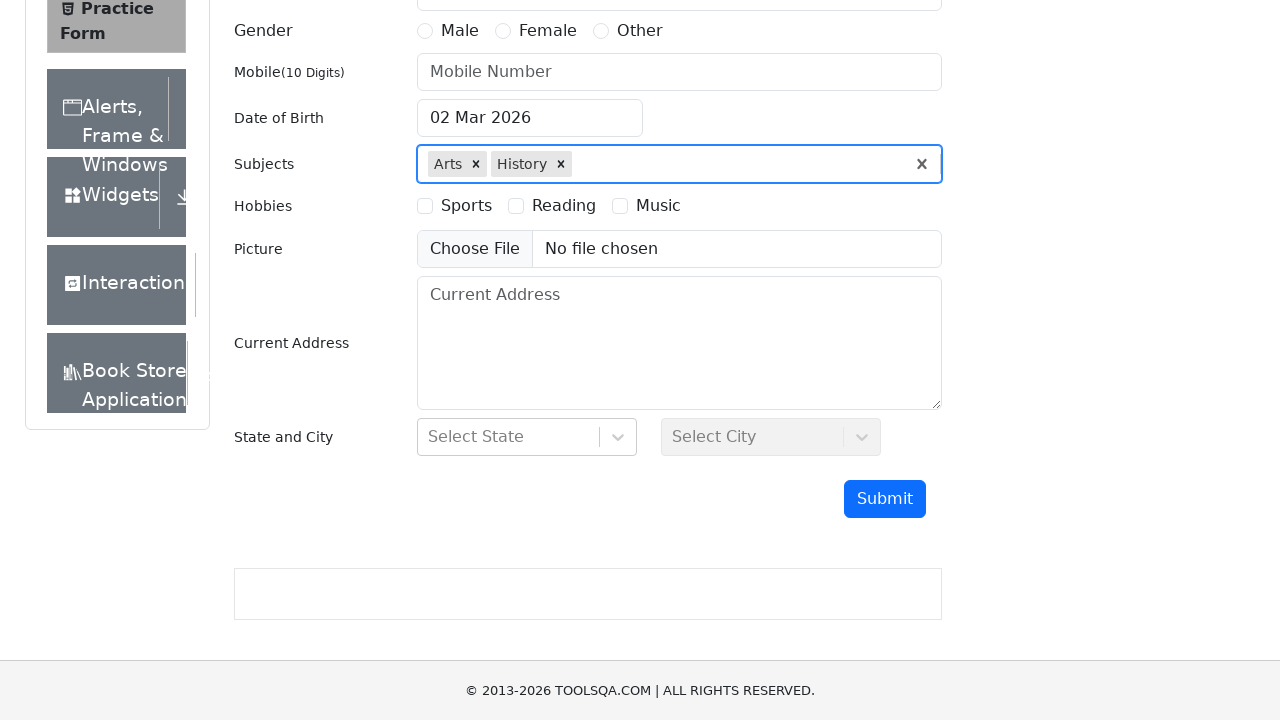

Clicked remove button to delete subject 2 at (476, 164) on xpath=//div[contains(@class, 'subjects-auto-complete__multi-value__remove')] >> 
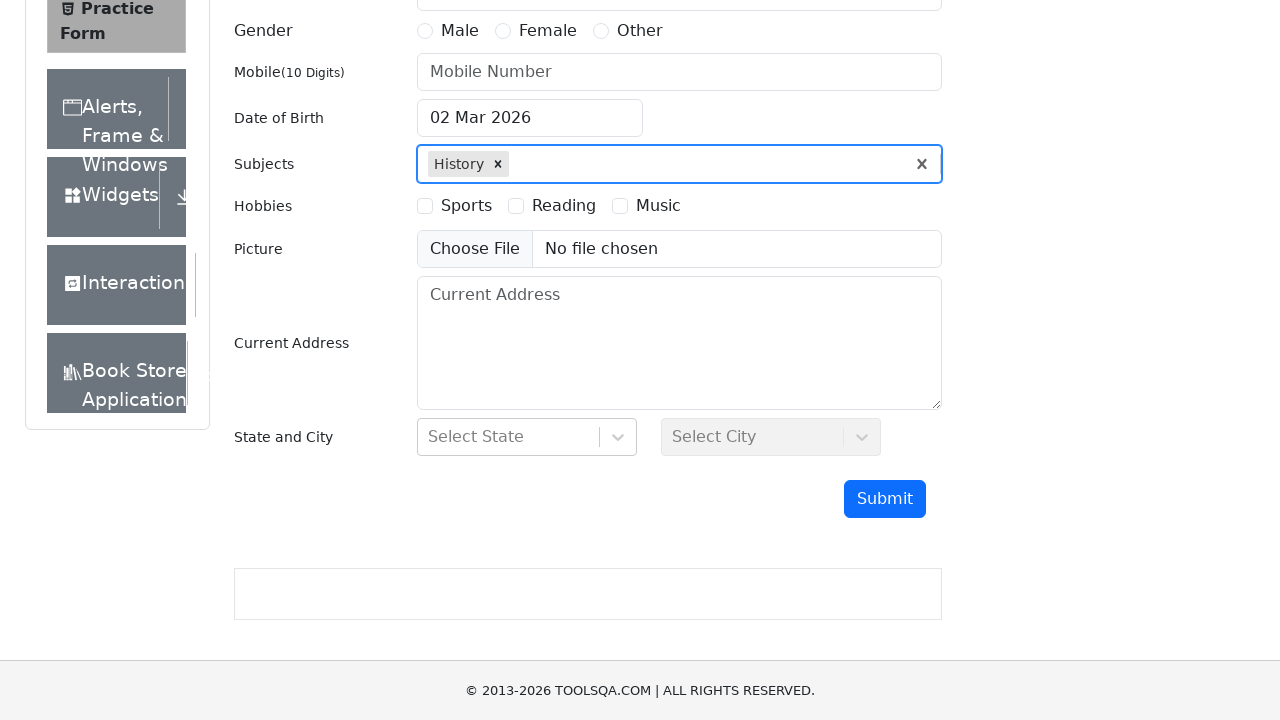

Clicked remove button to delete subject 3 at (498, 164) on xpath=//div[contains(@class, 'subjects-auto-complete__multi-value__remove')] >> 
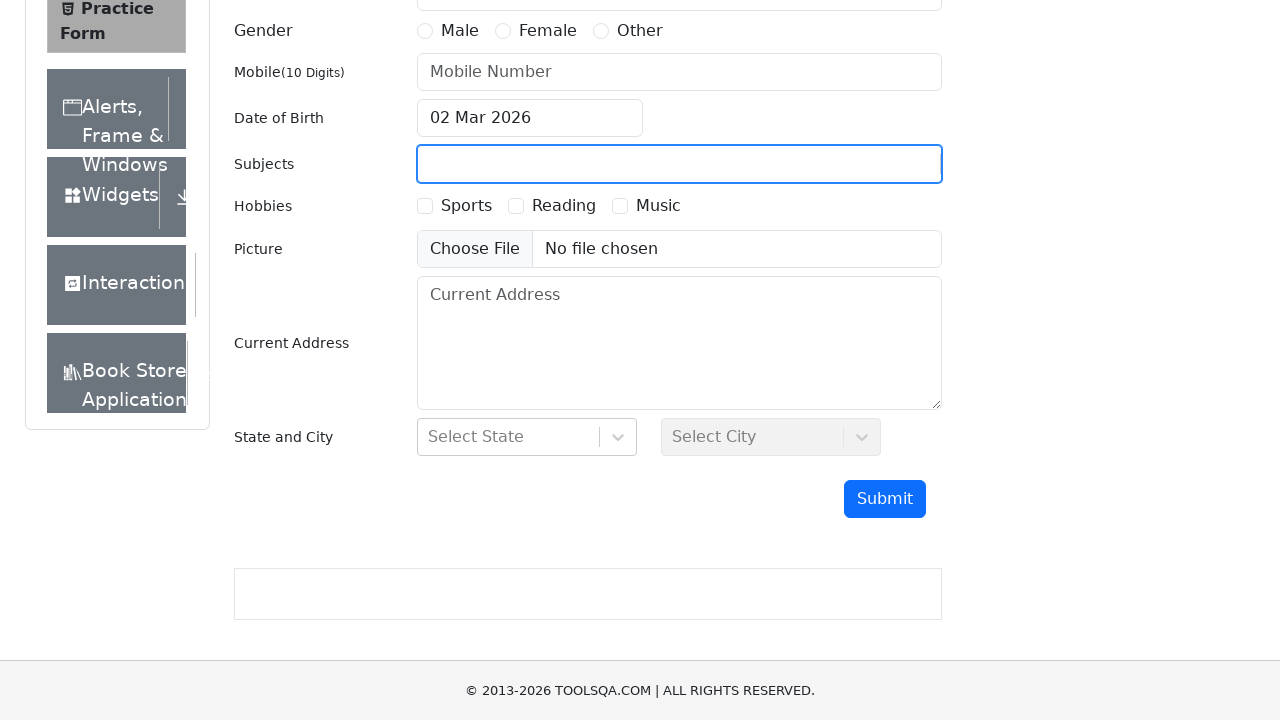

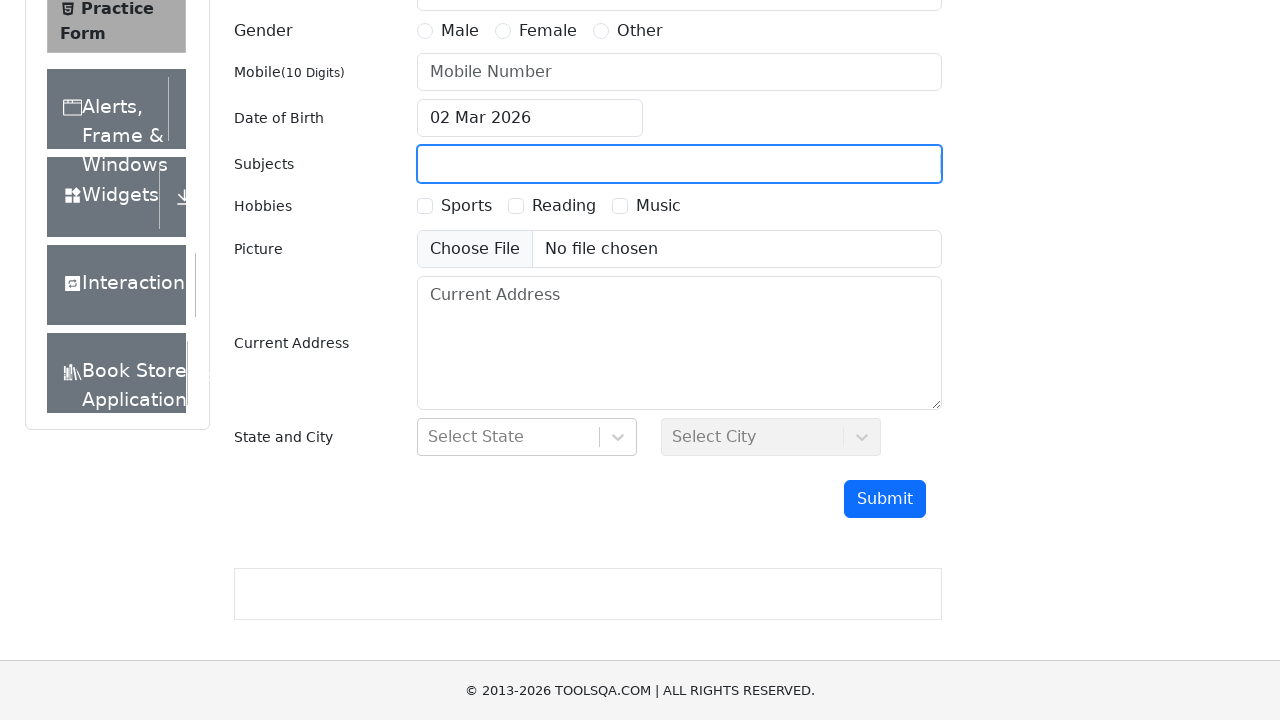